Tests the Clear button functionality after searching for rooms, verifying it resets the search and displays all rooms

Starting URL: https://ancabota09.wixsite.com/intern

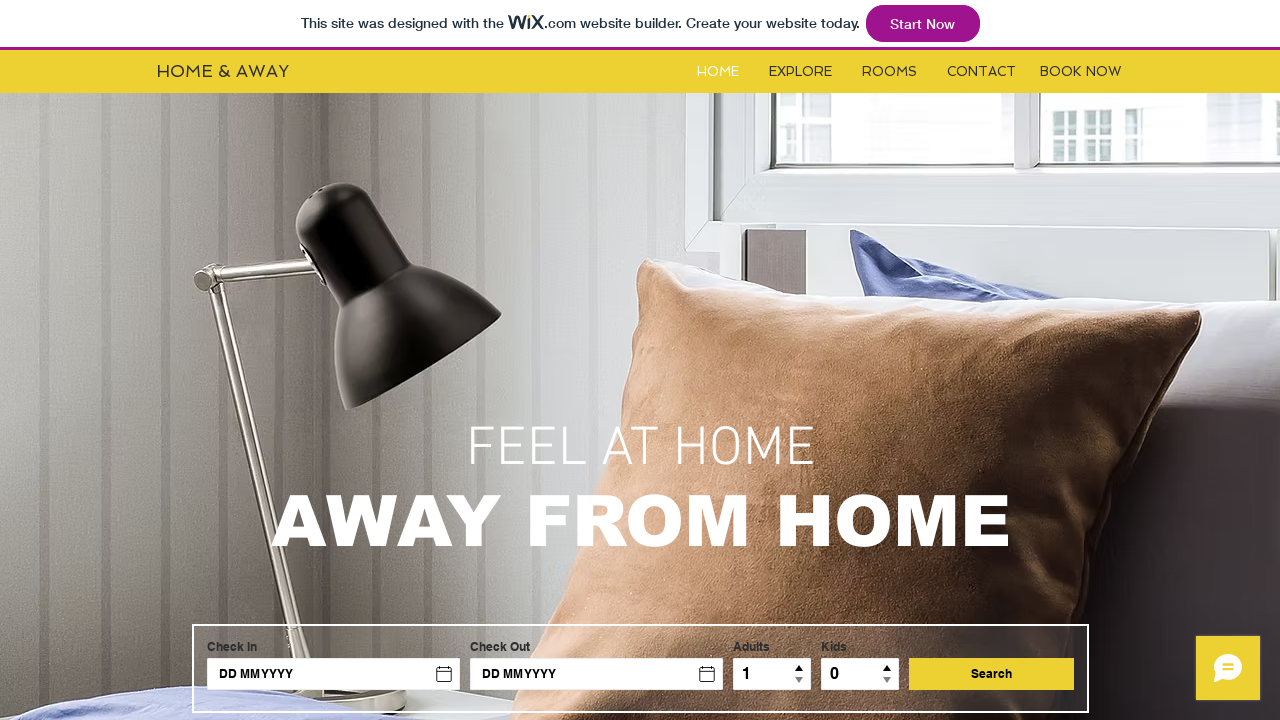

Clicked check-in date field in search iframe at (334, 674) on #i6kppi75 > iframe >> internal:control=enter-frame >> #check-in
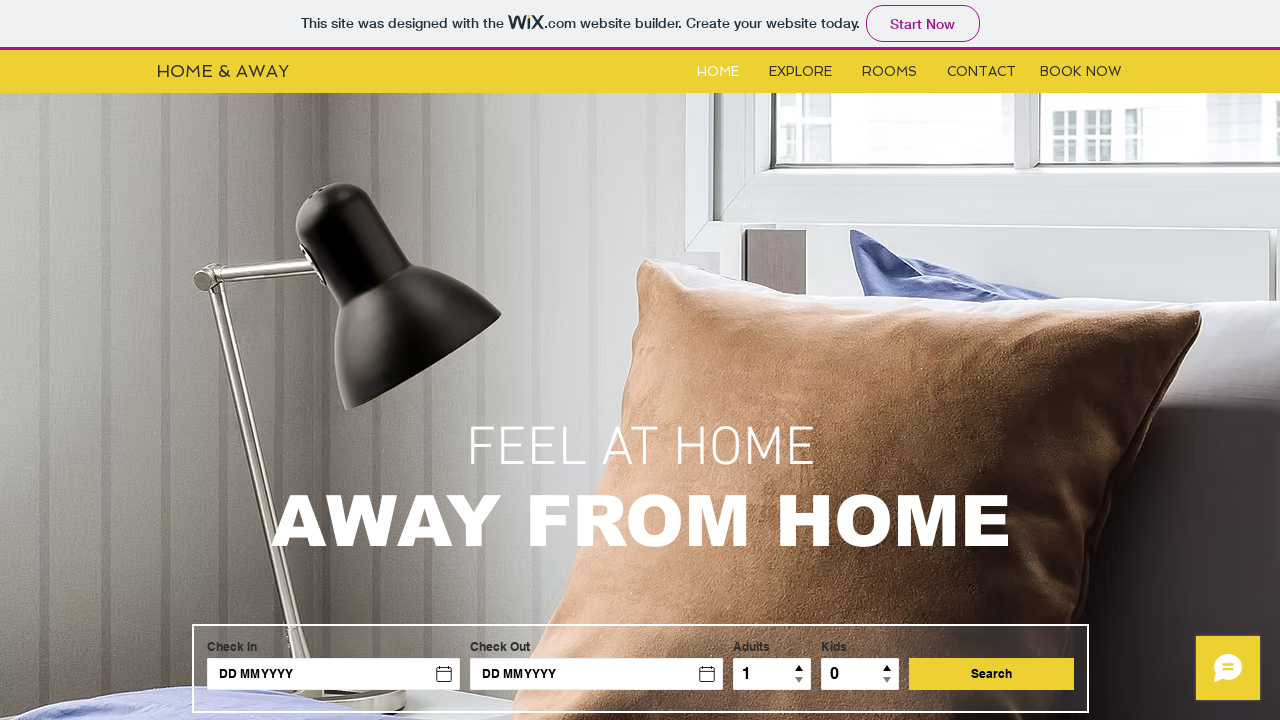

Selected check-in date: 25, Wednesday February 2026 at (341, 585) on .U73P_q >> nth=0 >> internal:control=enter-frame >> button[aria-label='25, Wedne
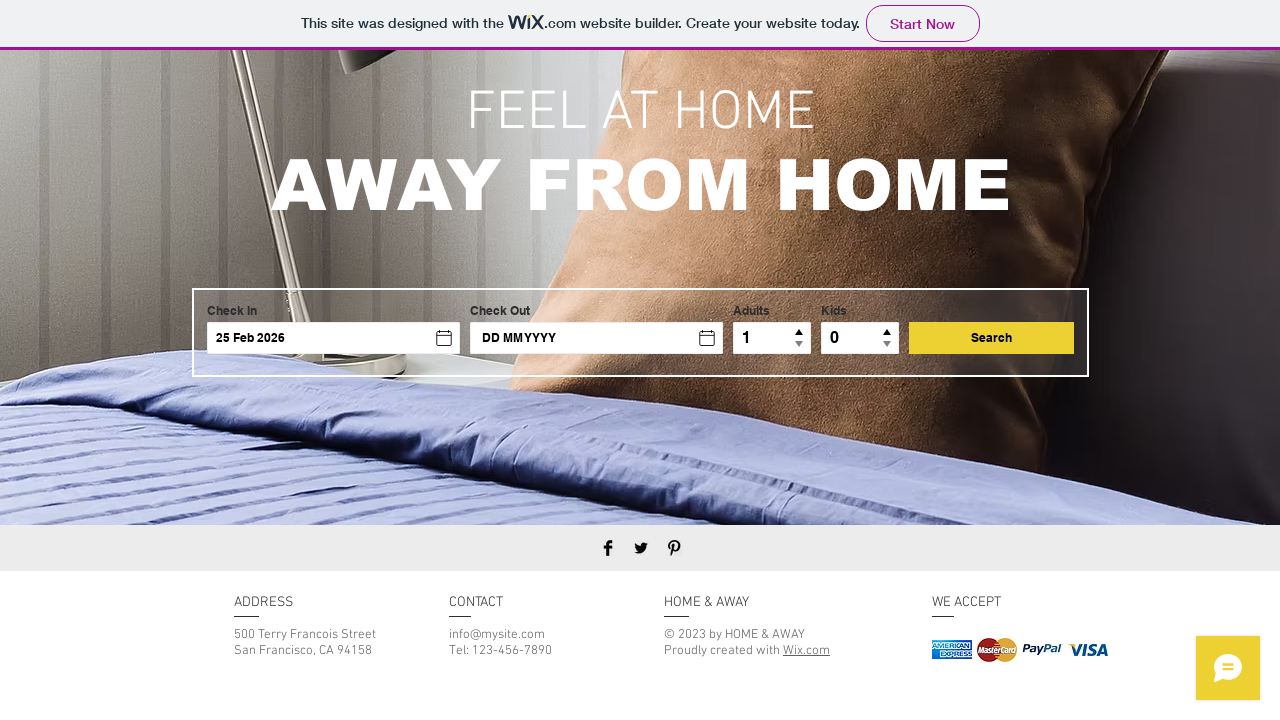

Selected check-out date: 28, Saturday February 2026 at (703, 585) on .U73P_q >> nth=0 >> internal:control=enter-frame >> button[aria-label='28, Satur
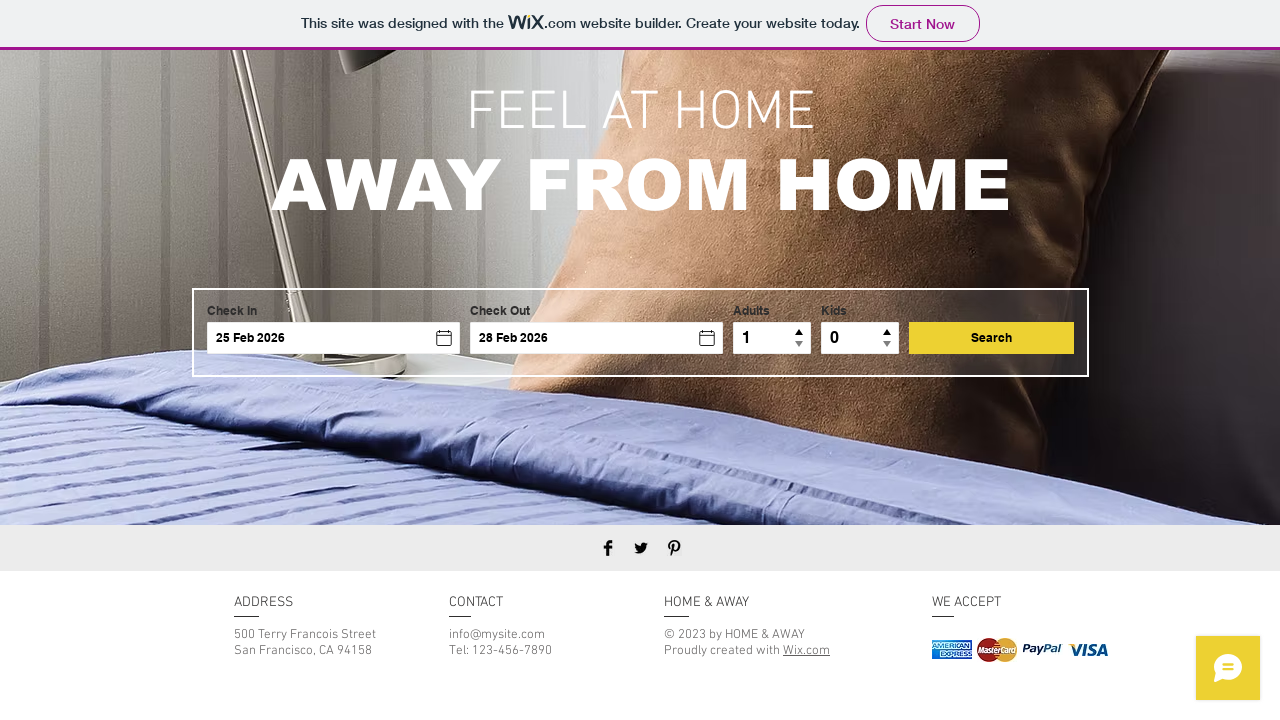

Clicked Search button to search for rooms at (991, 338) on #i6kppi75 > iframe >> internal:control=enter-frame >> button.s-button
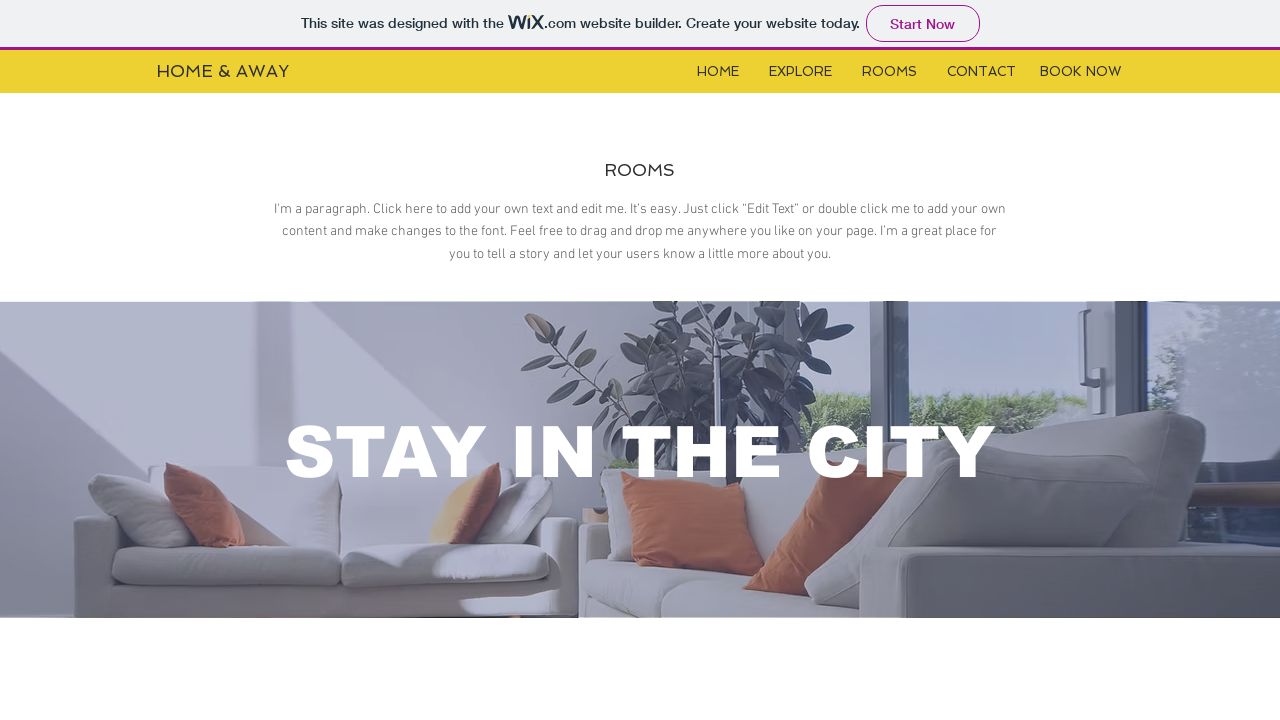

Clicked Clear button to reset search filters at (813, 664) on #i6klgqap_0 > iframe >> internal:control=enter-frame >> a.back
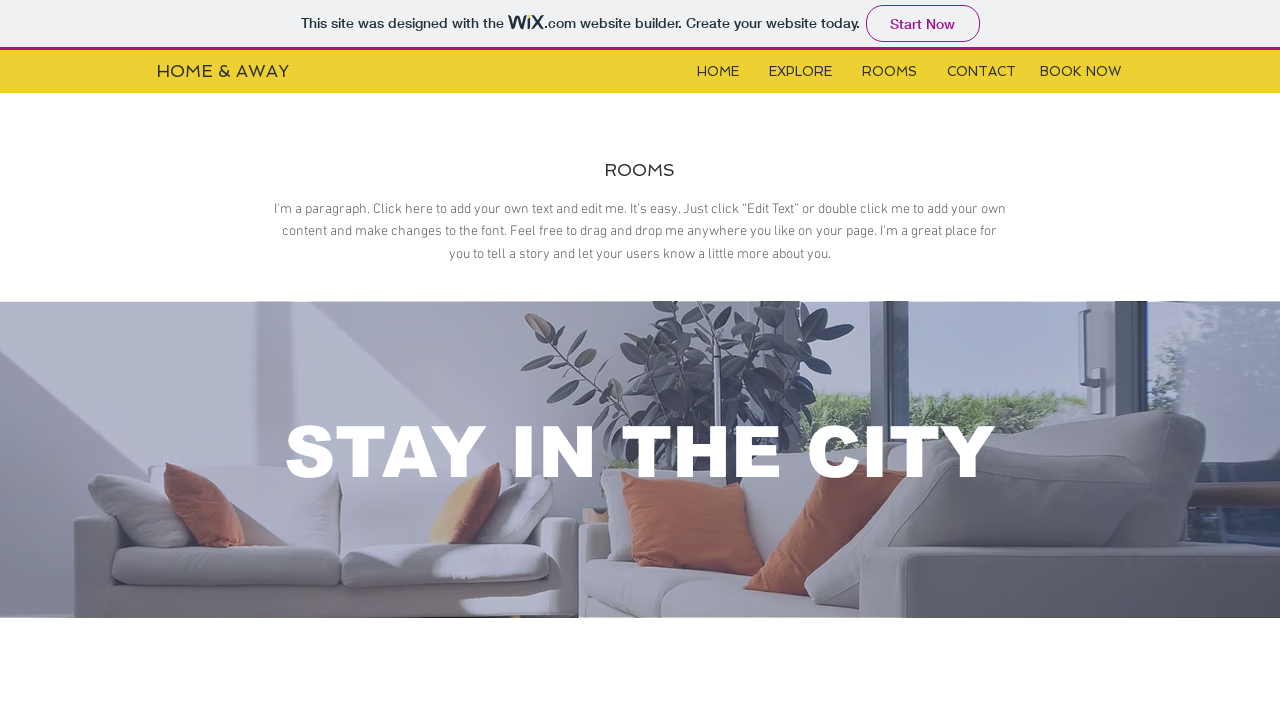

Verified that all rooms are displayed after clearing search
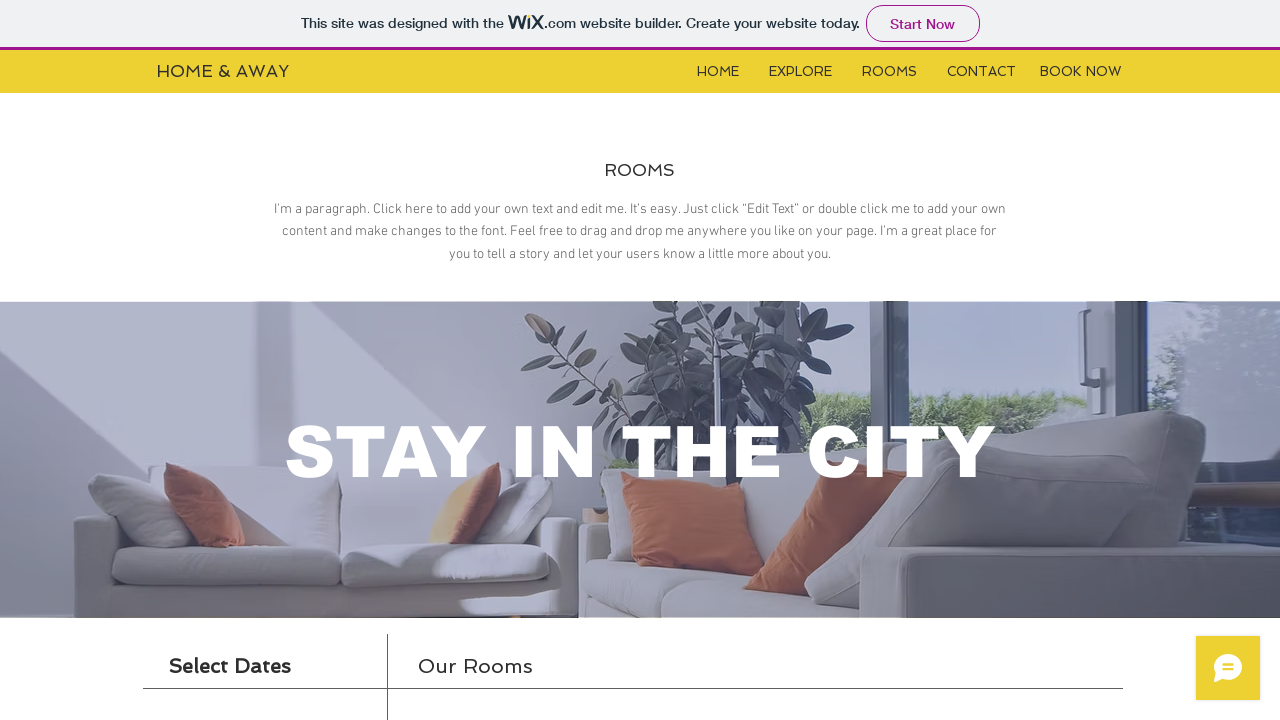

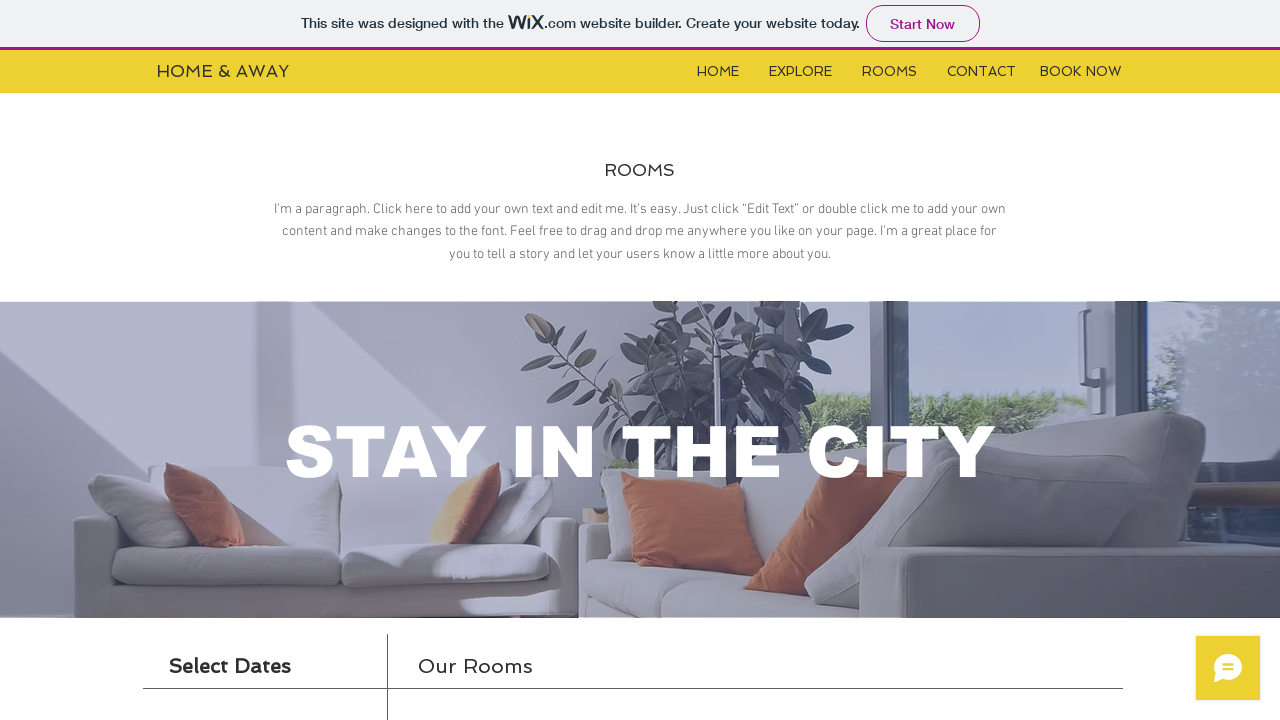